Tests iframe handling by switching to an iframe, verifying content inside it, and switching back to the main content

Starting URL: https://demoqa.com/frames

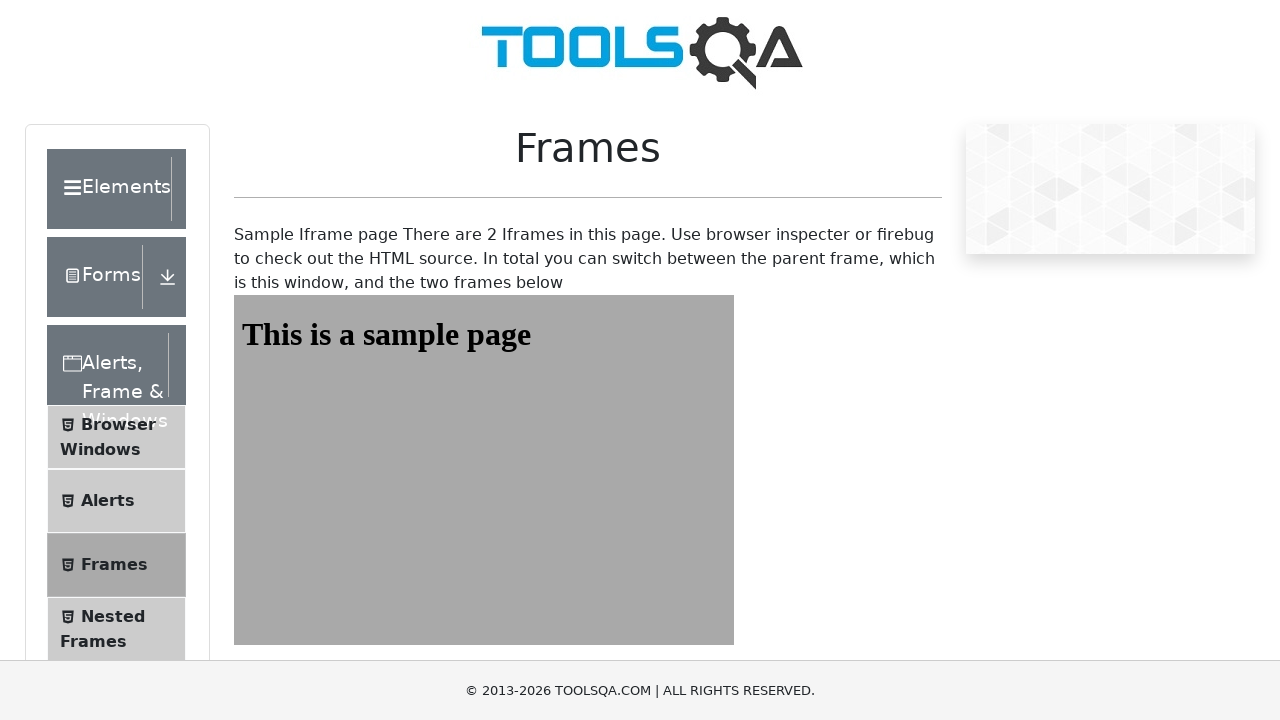

Navigated to iframe test page at https://demoqa.com/frames
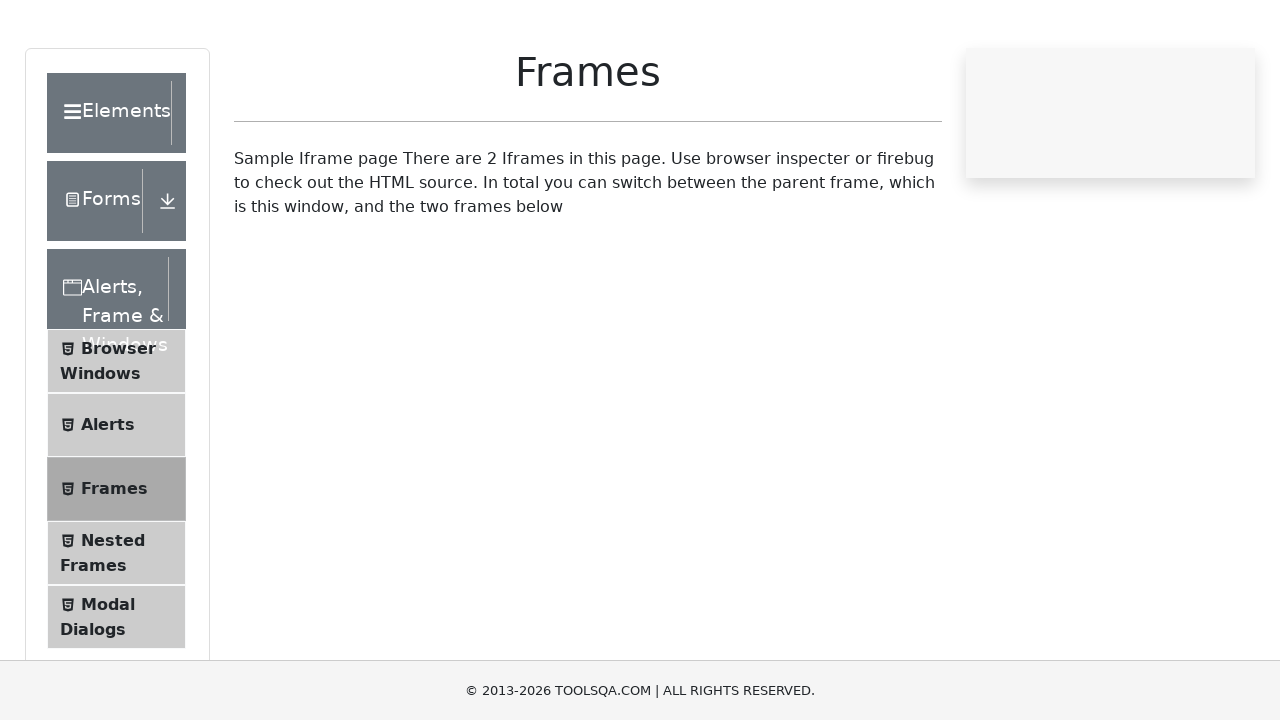

Located iframe with id 'frame1'
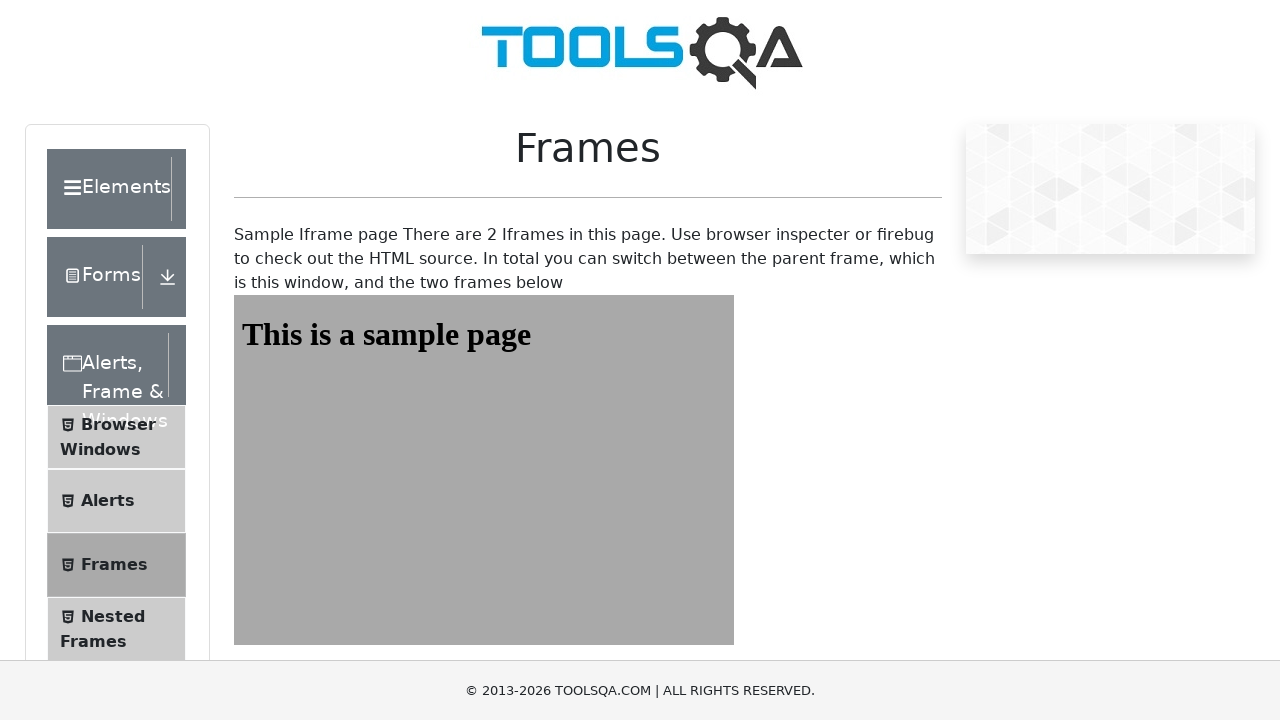

Retrieved text content from #sampleHeading inside iframe
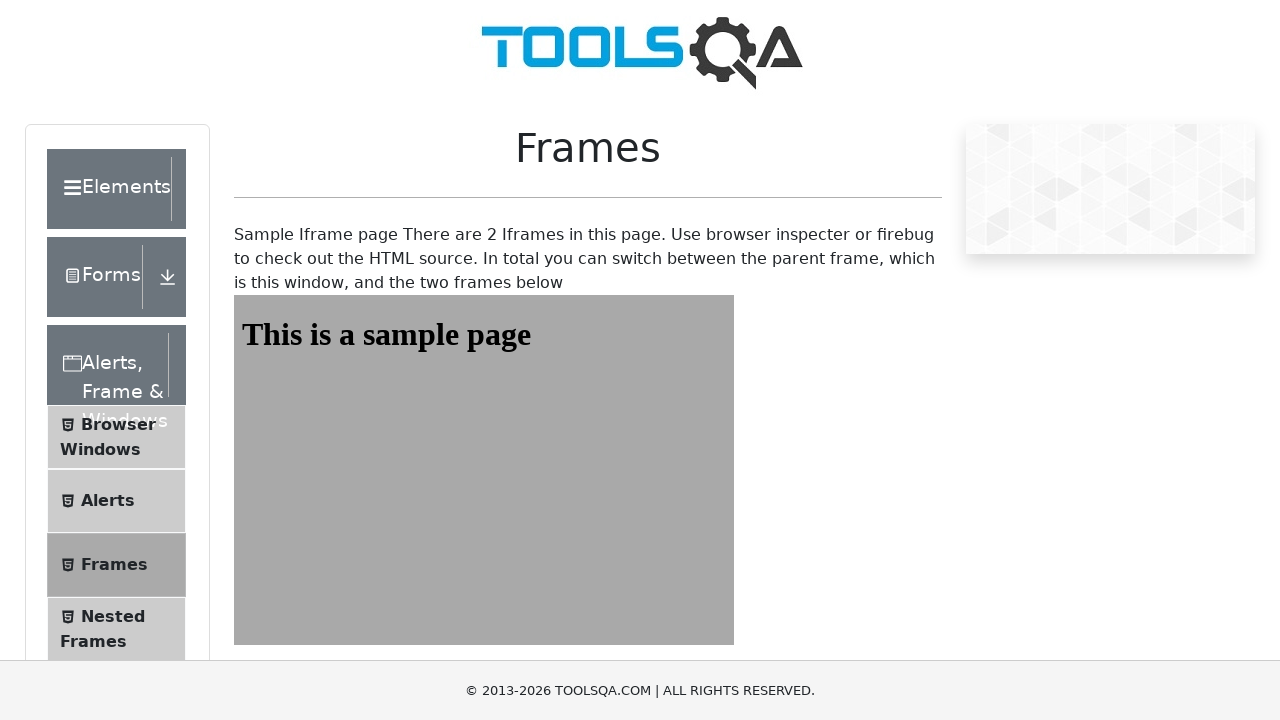

Verified that 'This is a sample page' text is present in iframe heading
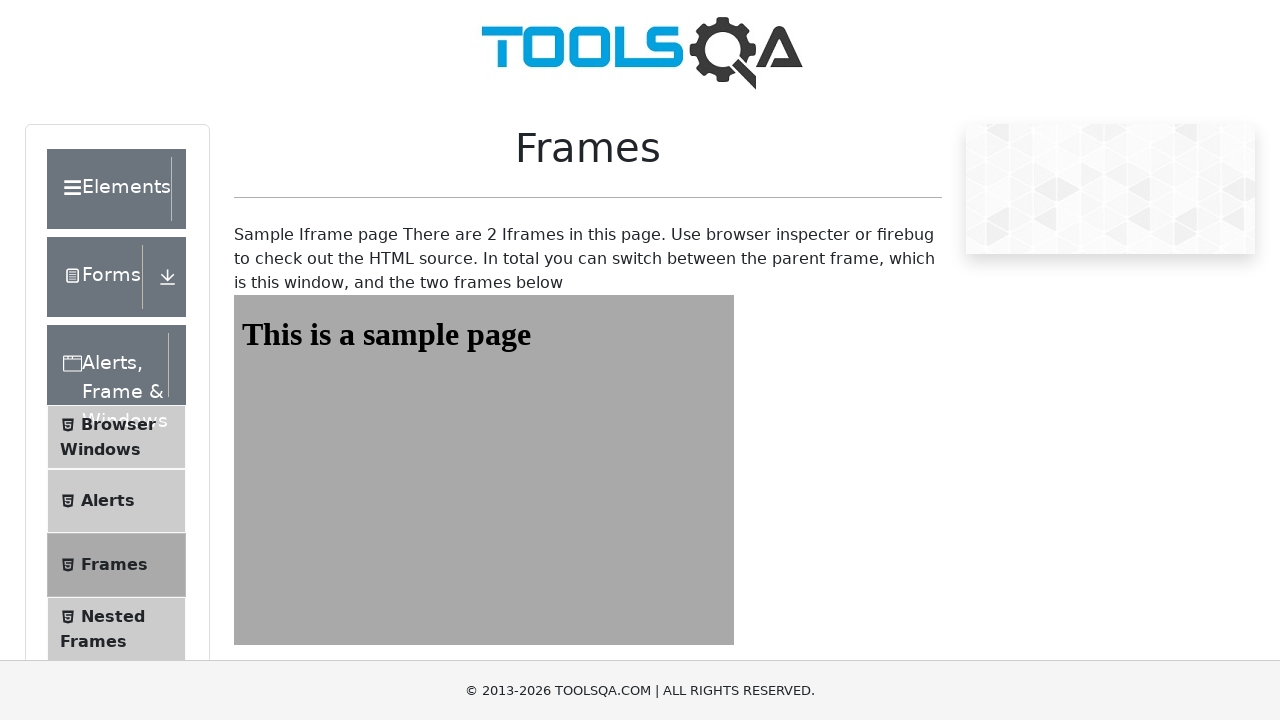

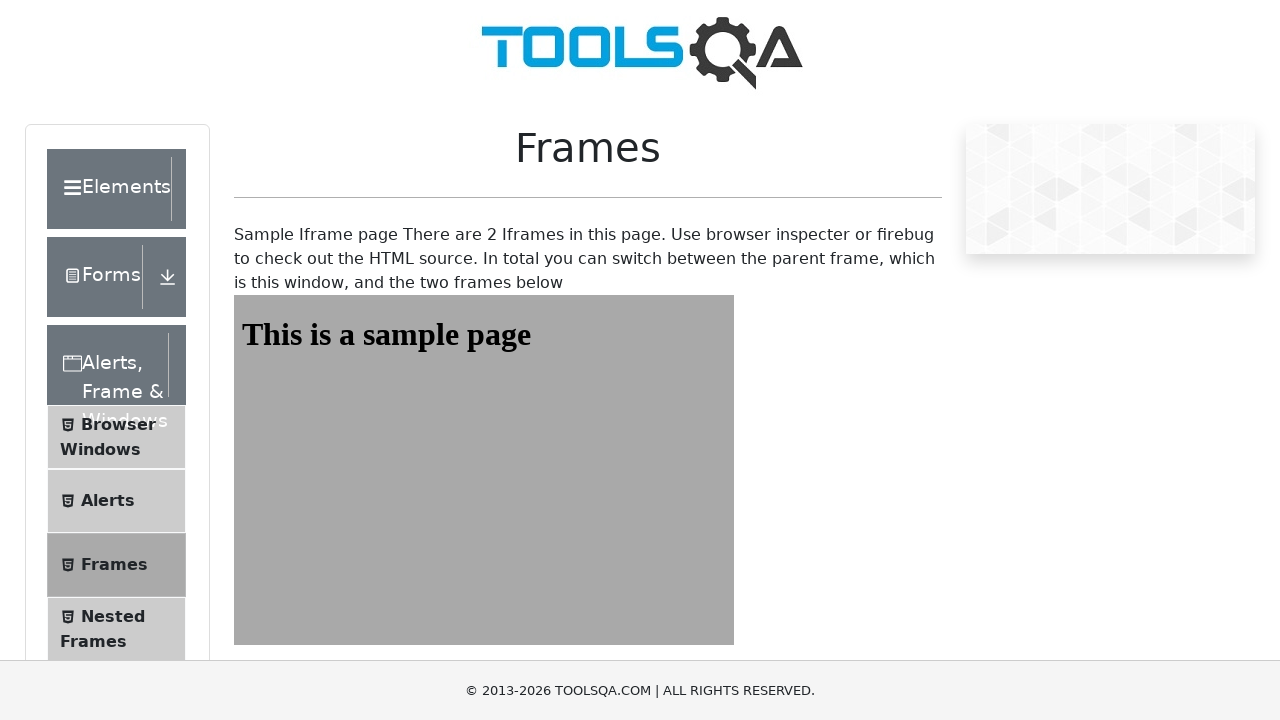